Tests JavaScript dialog handling by triggering alert, confirm, and prompt dialogs and interacting with them through accept/dismiss actions

Starting URL: https://kitchen.applitools.com/ingredients/alert

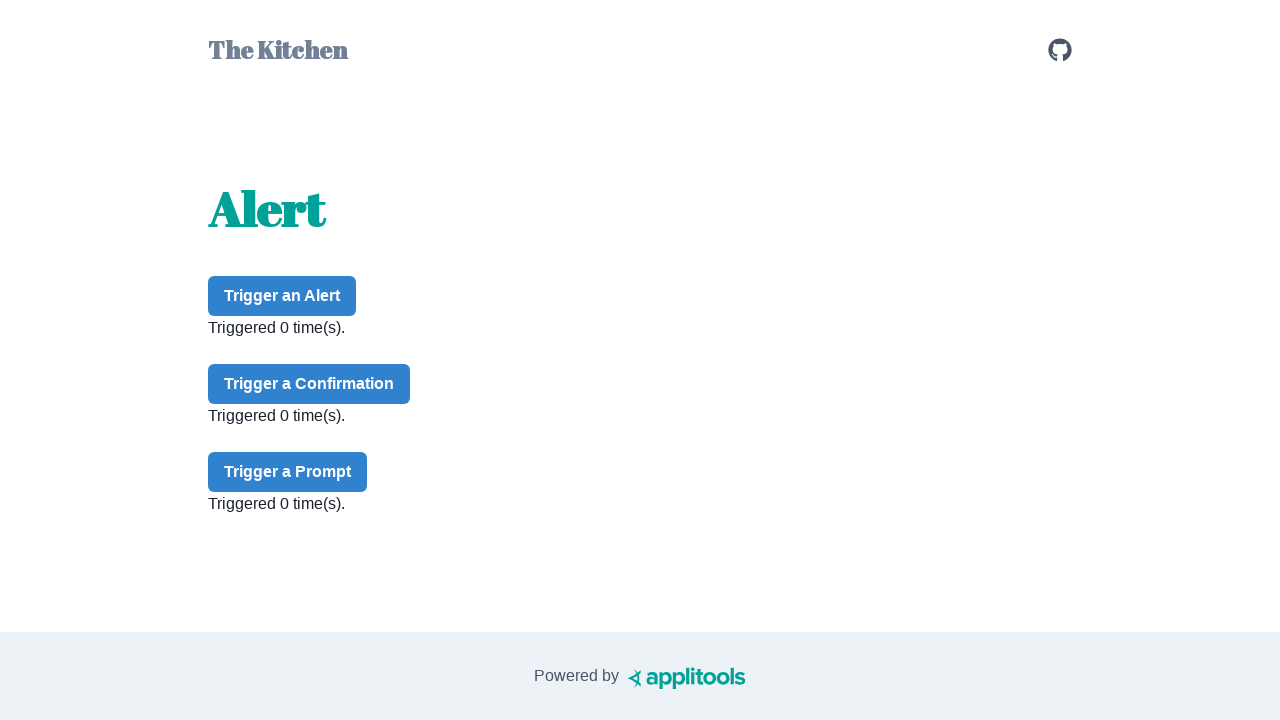

Navigated to alert dialog test page
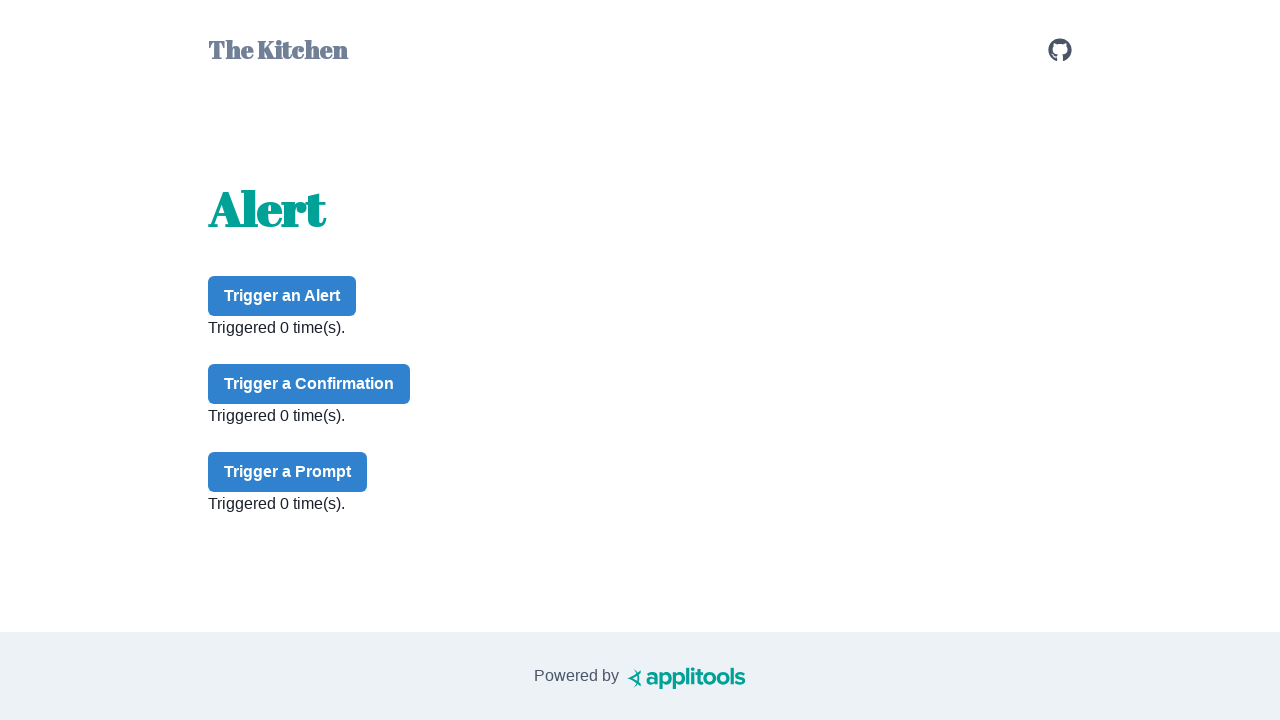

Set up dialog handler to accept alert
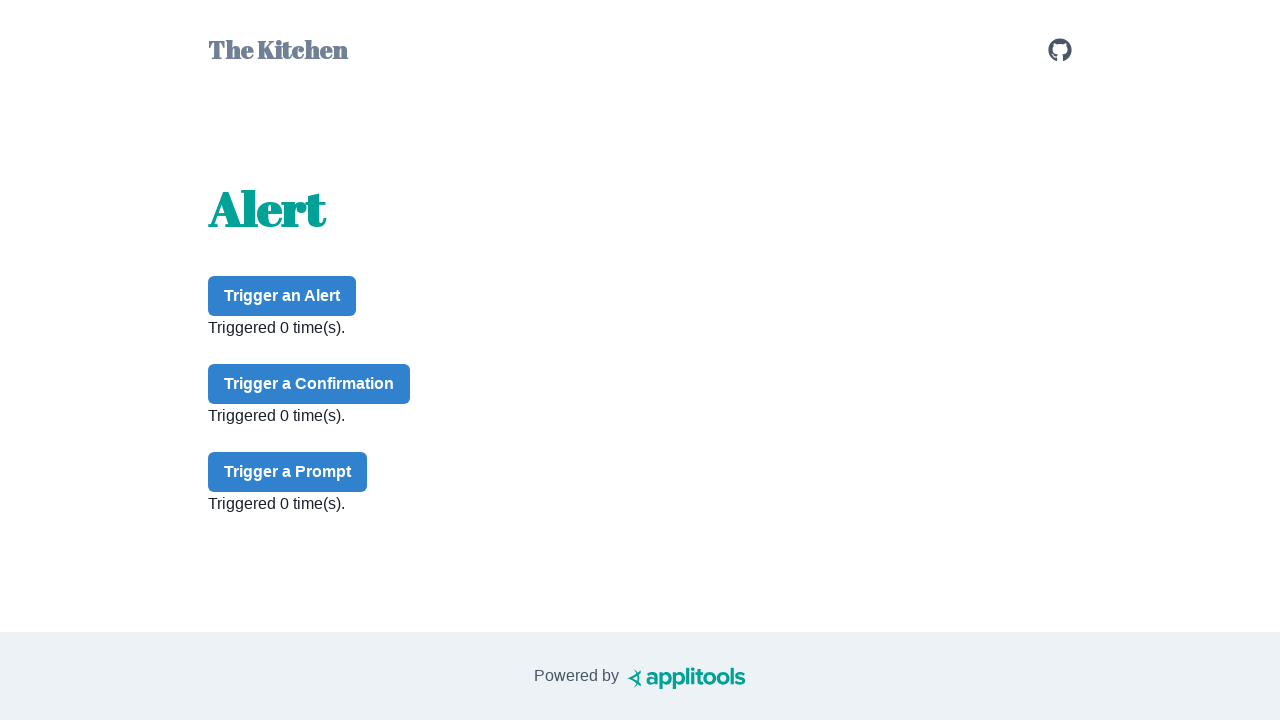

Clicked alert button to trigger alert dialog at (282, 296) on #alert-button
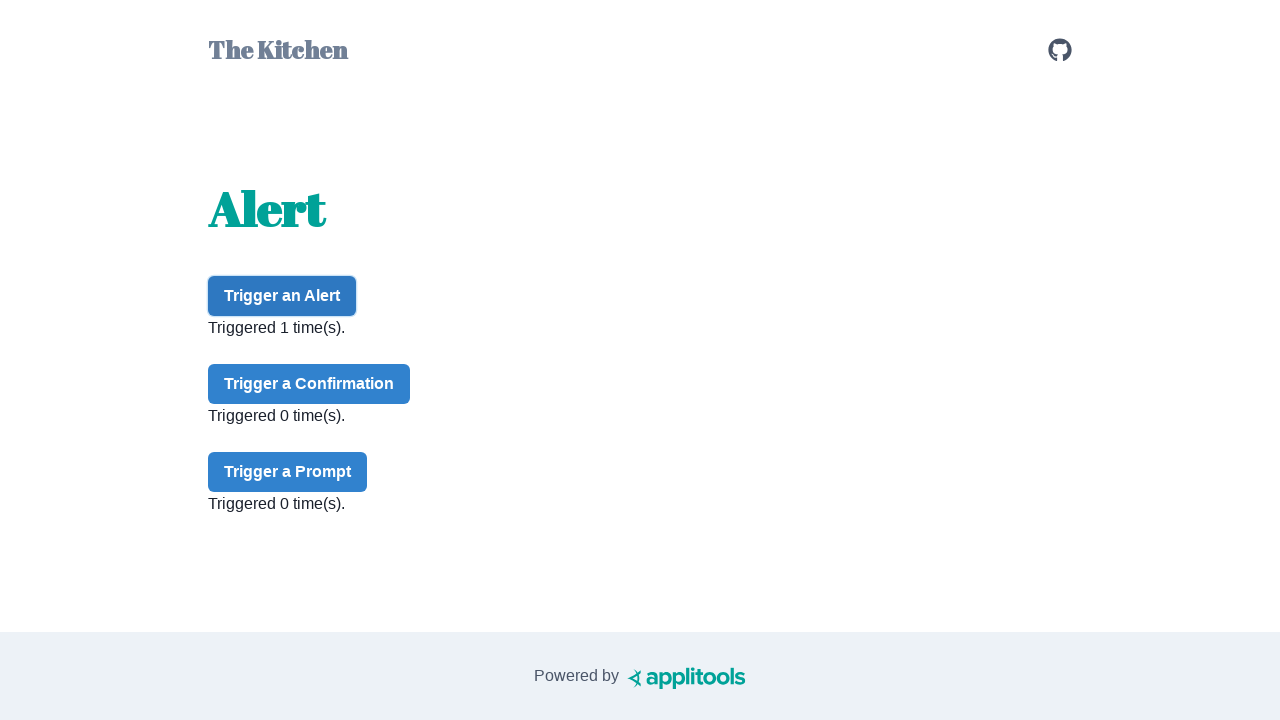

Set up dialog handler to dismiss confirm dialog
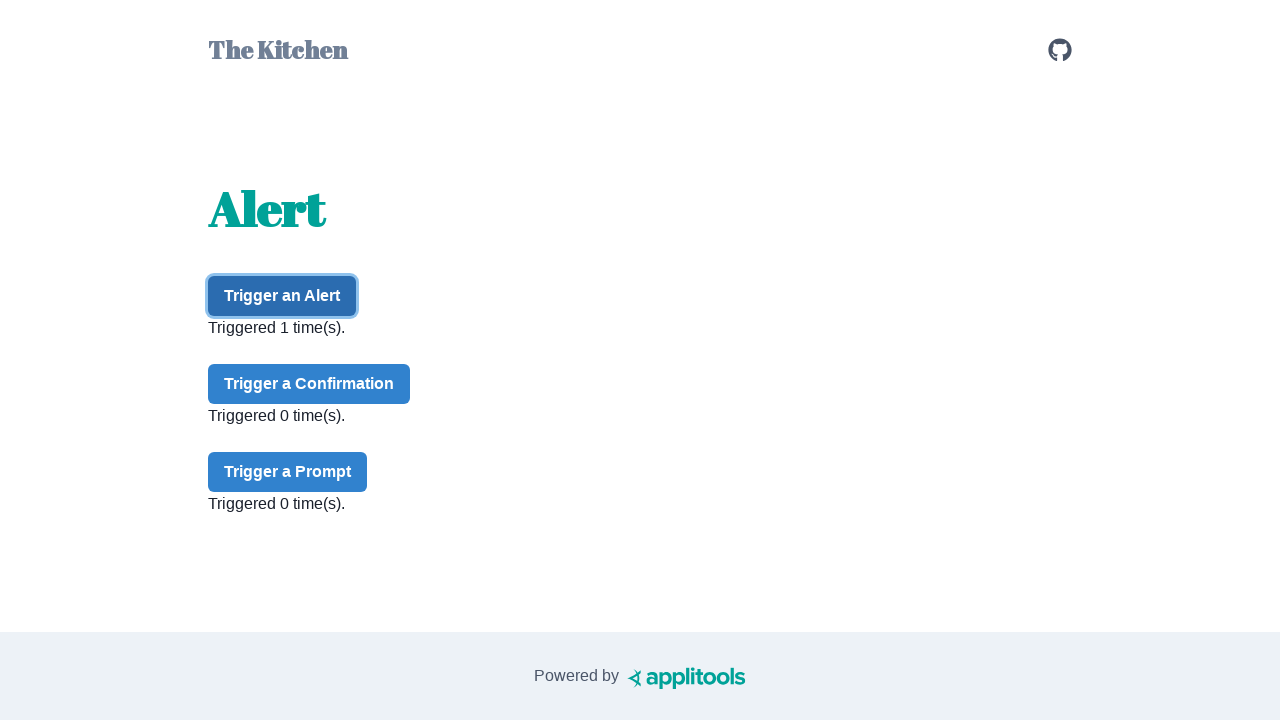

Clicked confirm button to trigger confirm dialog at (309, 384) on #confirm-button
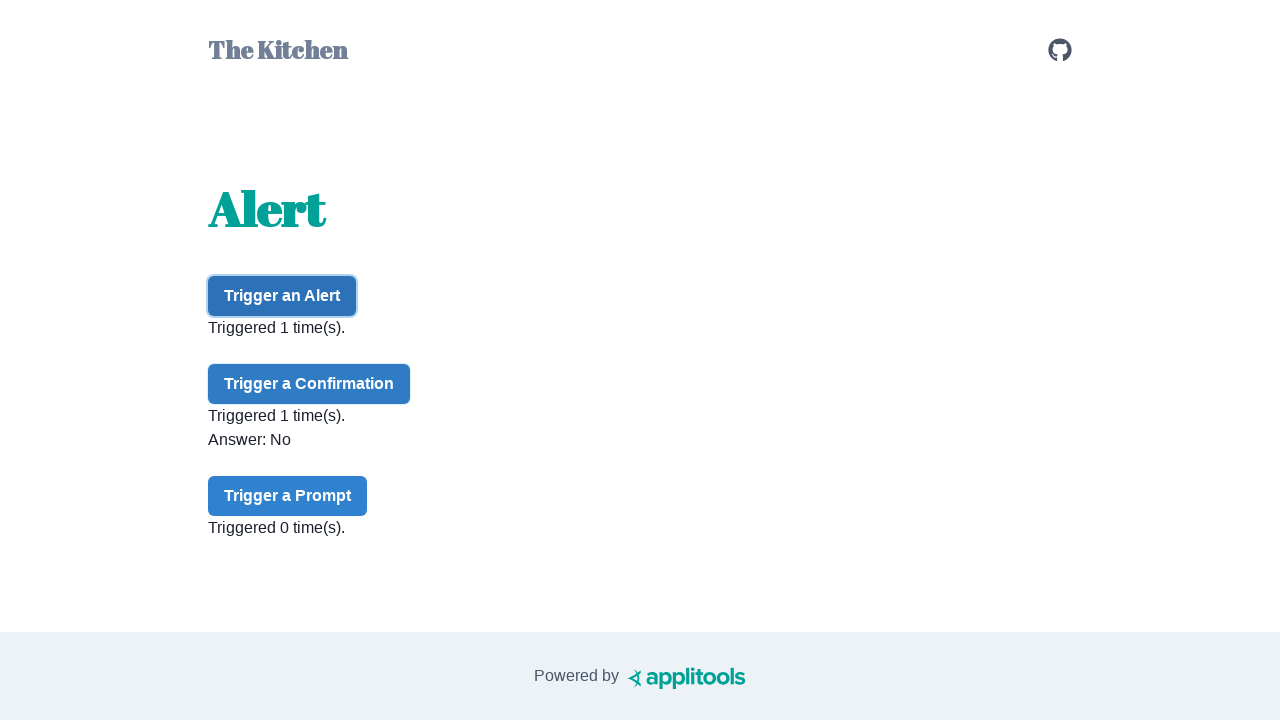

Set up dialog handler to accept prompt with 'TestUser' input
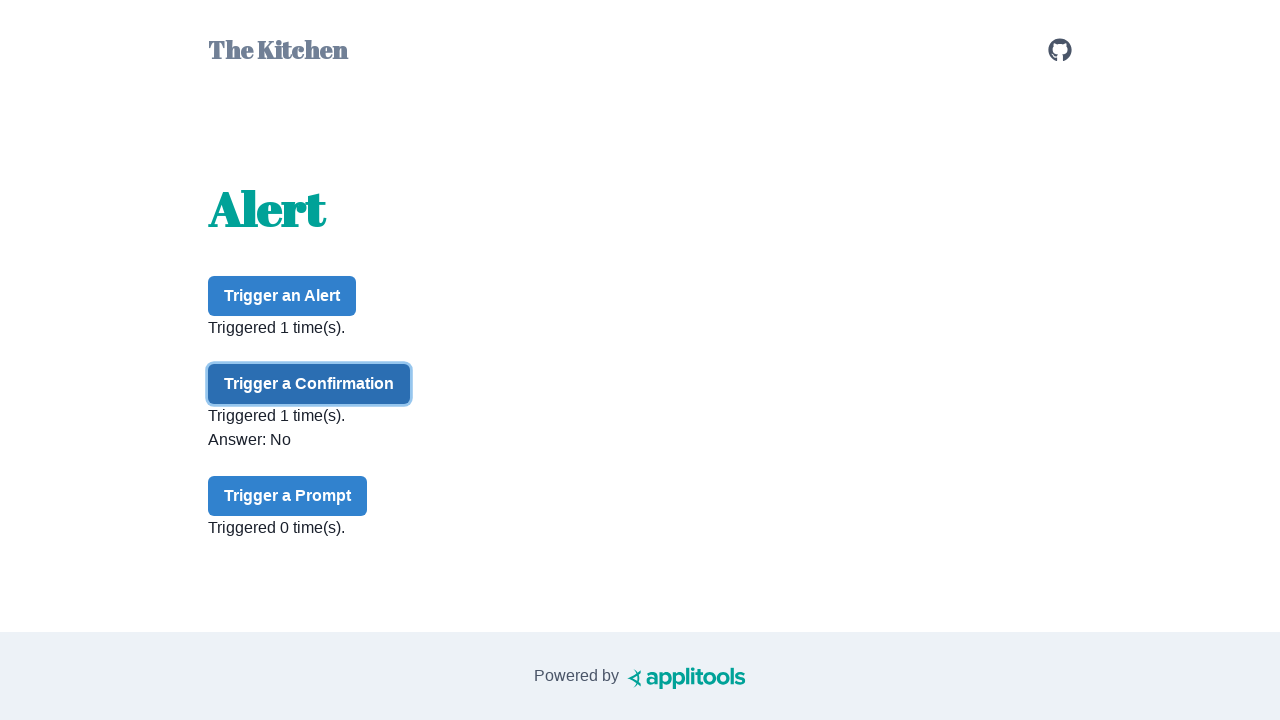

Clicked prompt button to trigger prompt dialog at (288, 496) on #prompt-button
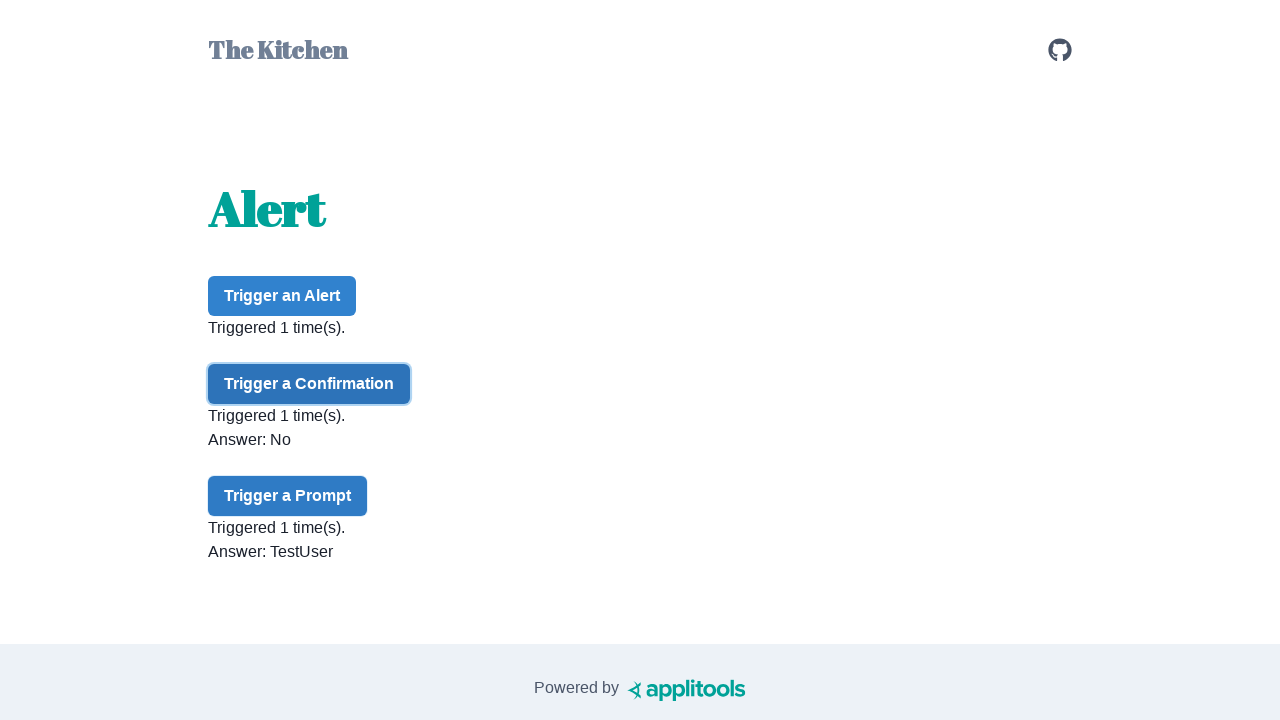

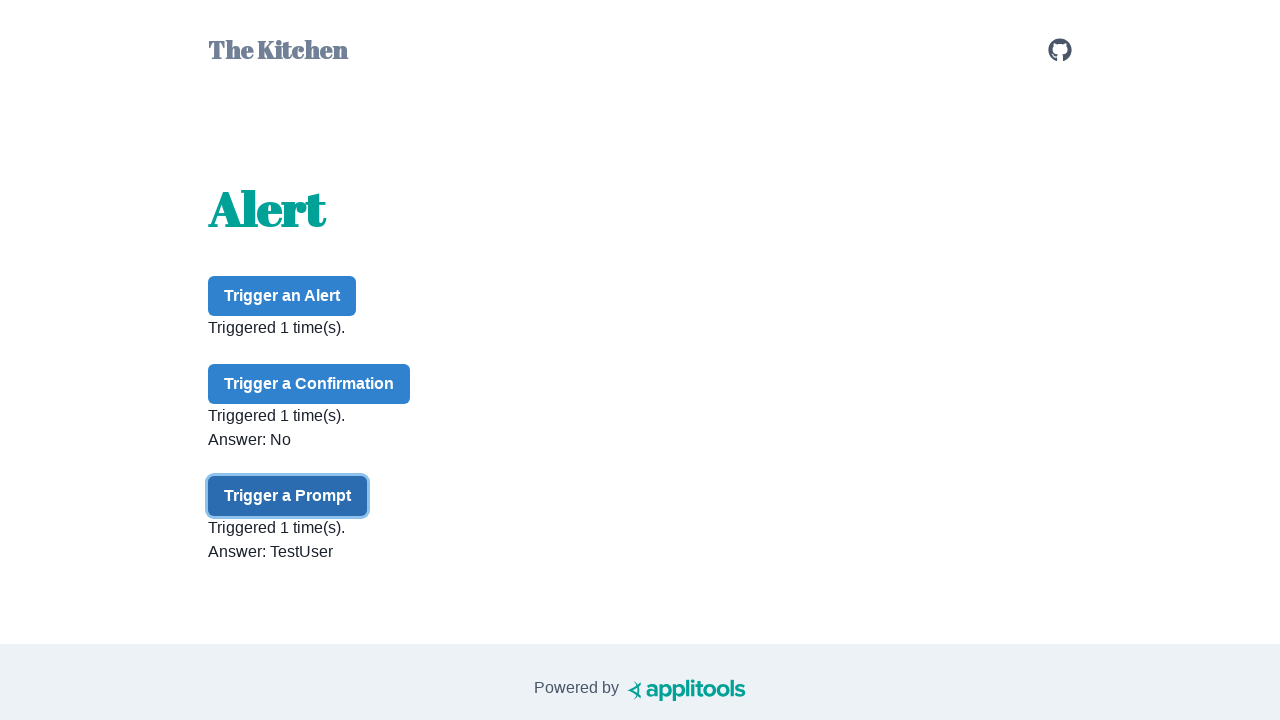